Tests the ability to locate nested elements within an iframe by navigating to a W3Schools HTML table example, switching to the iframe, and verifying table cell elements are present and contain expected content.

Starting URL: https://www.w3schools.com/html/tryit.asp?filename=tryhtml_table_intro

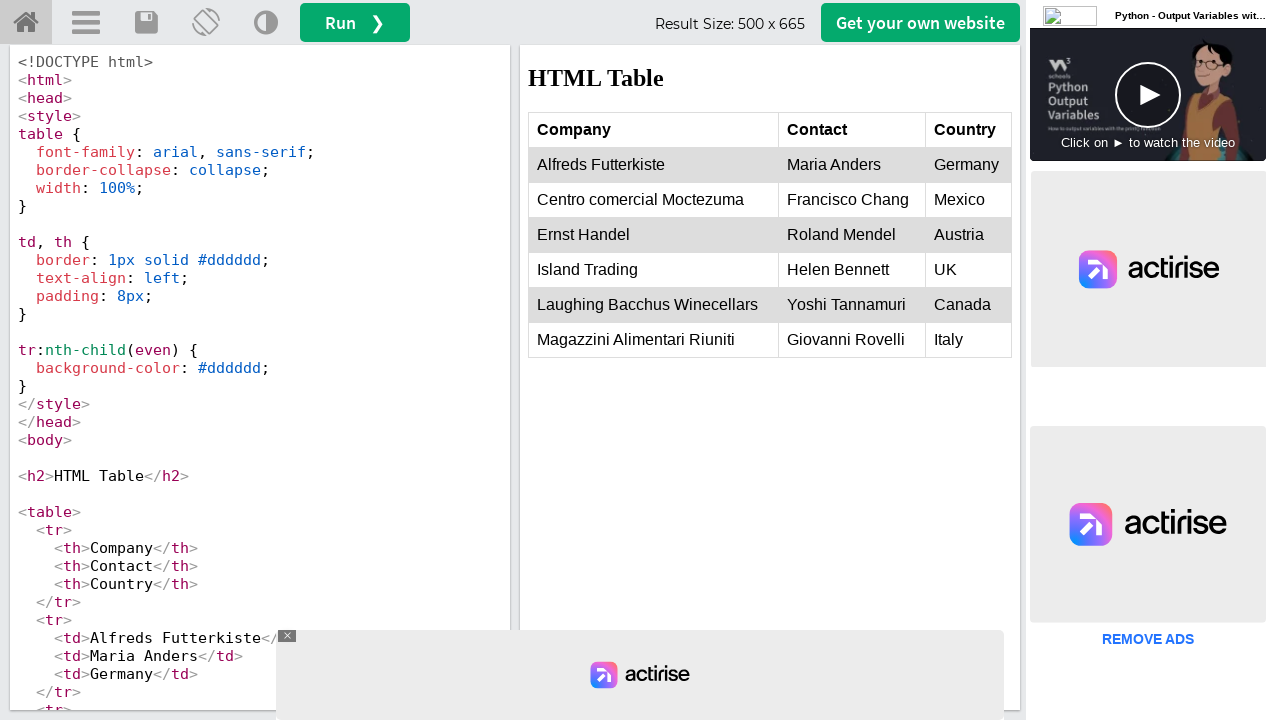

Navigated to W3Schools HTML table example page
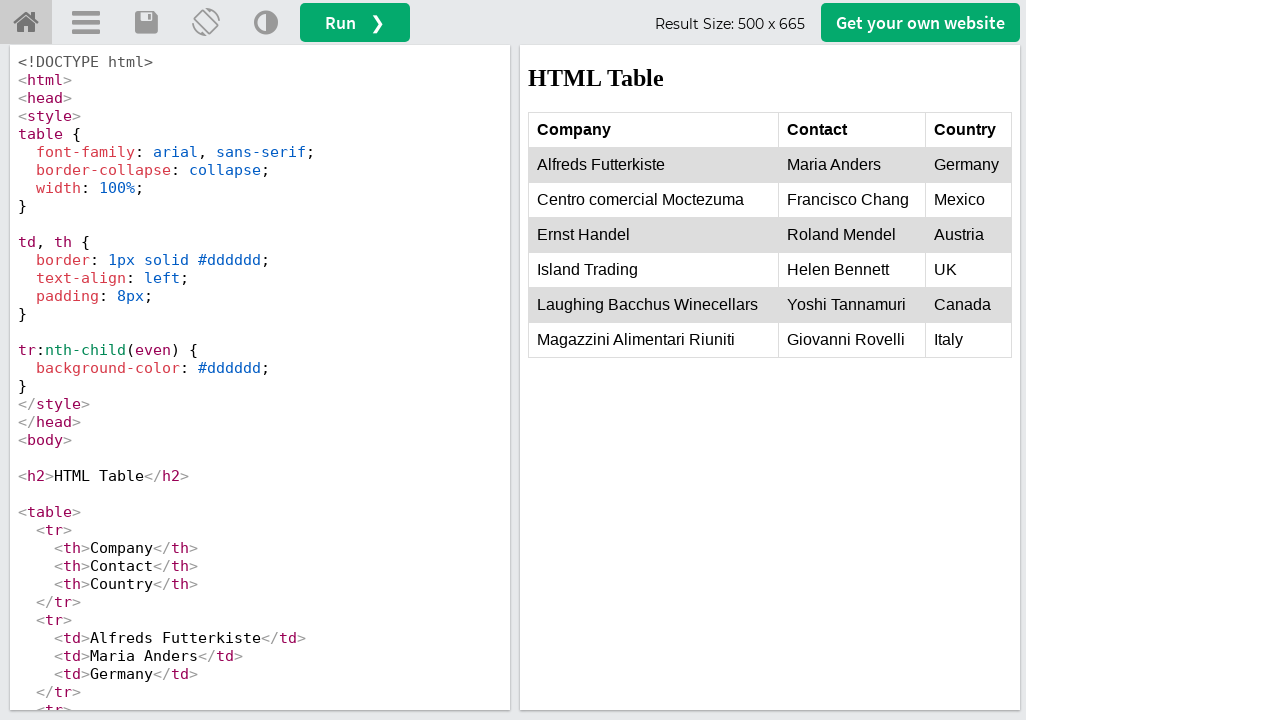

Located iframe with id 'iframeResult'
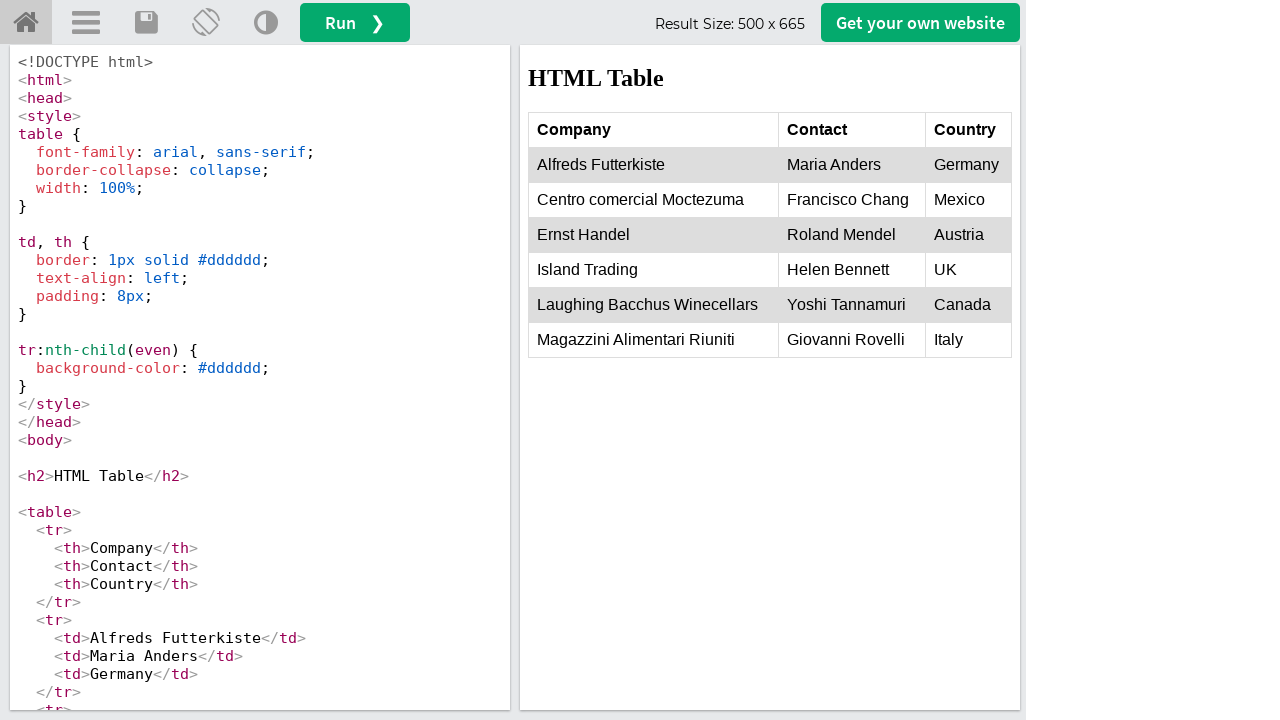

Table element is present in iframe
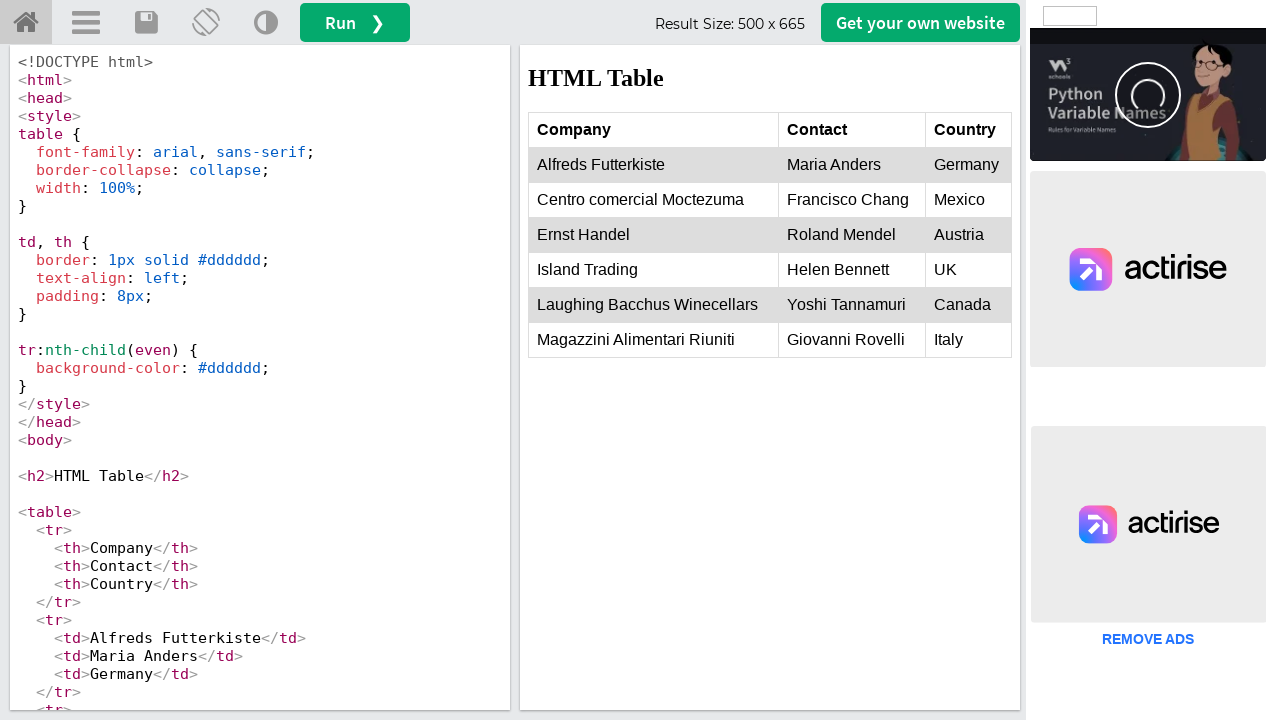

Located all table cell elements (//tr/td) within iframe
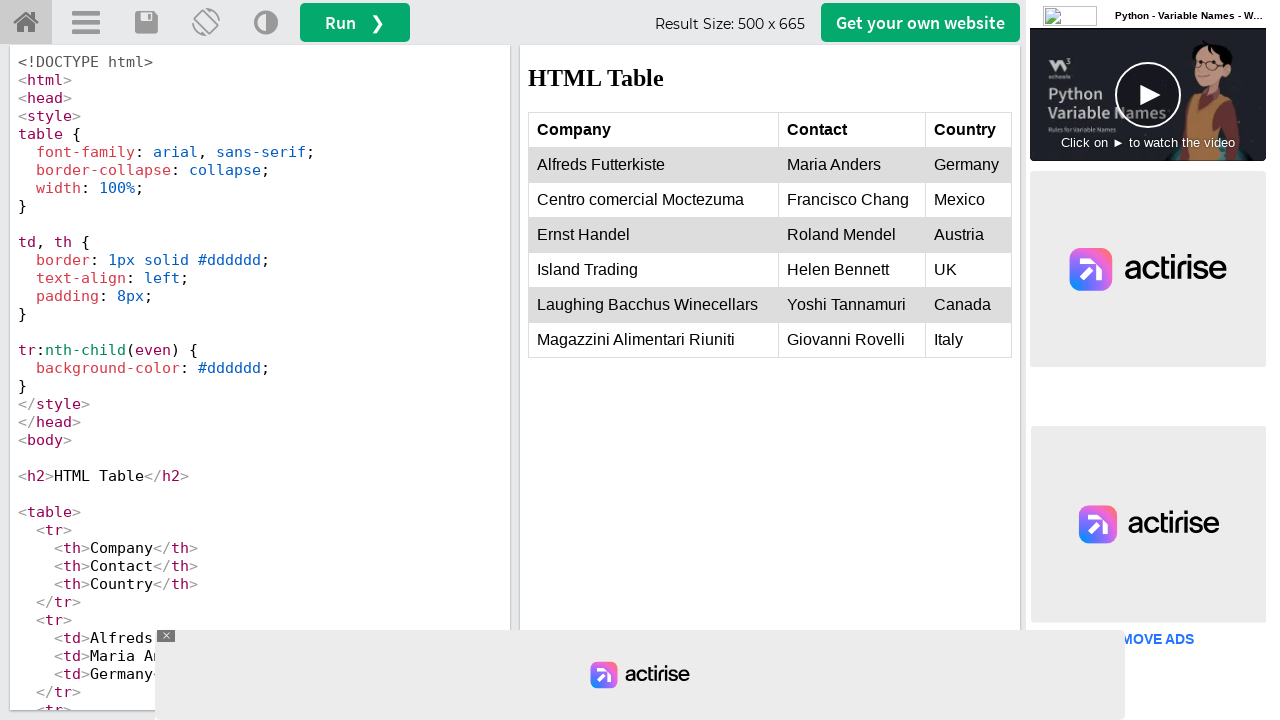

First table cell is visible and ready
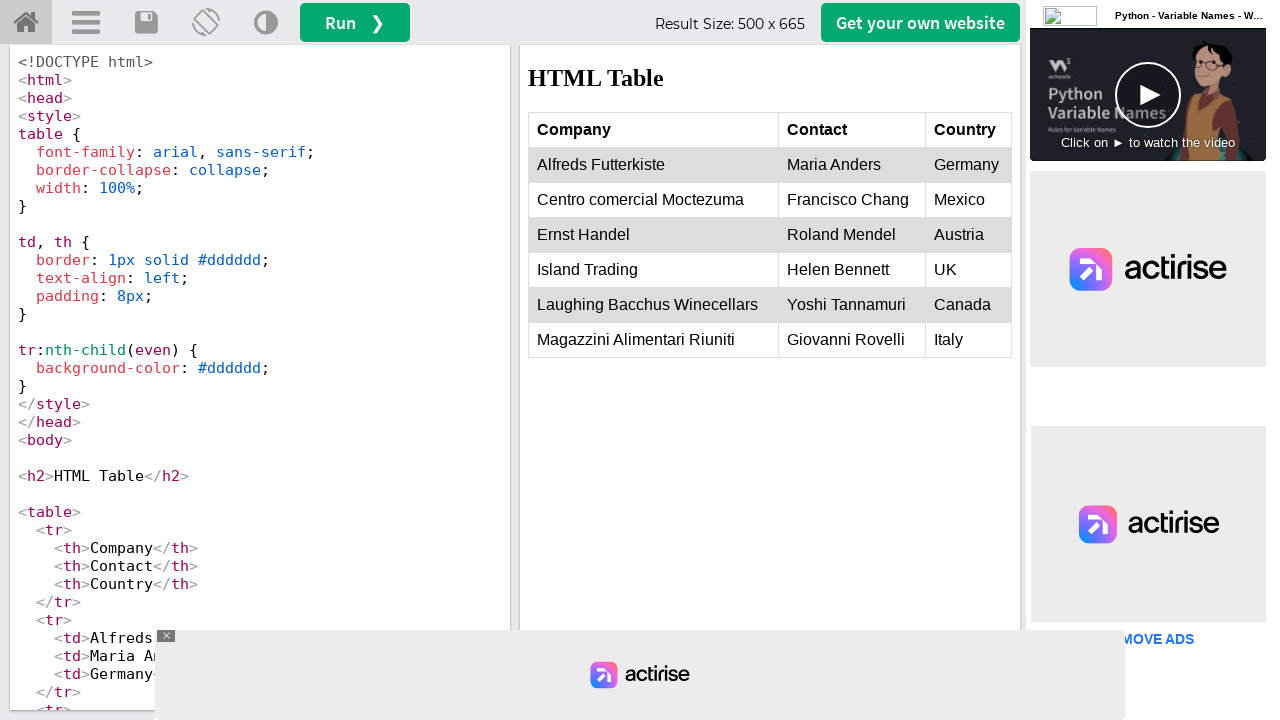

Retrieved text content from first table cell
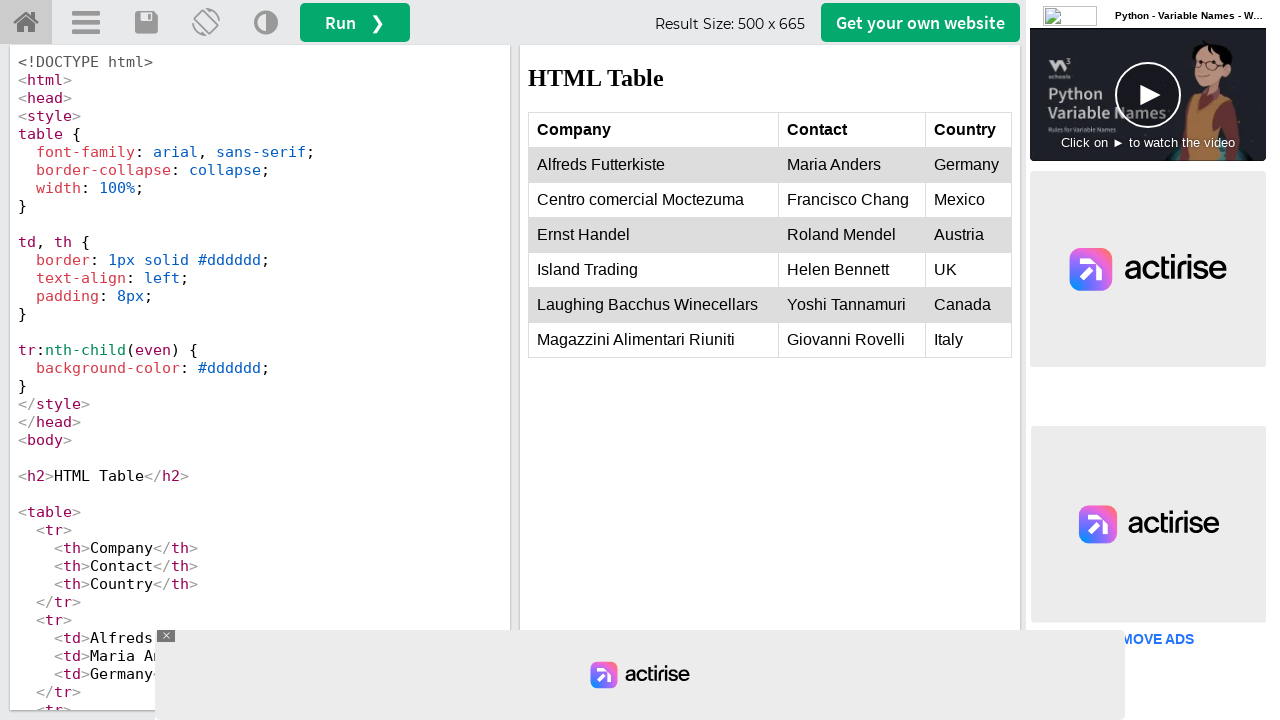

Assertion passed: First cell contains 'Alfreds Futterkiste'
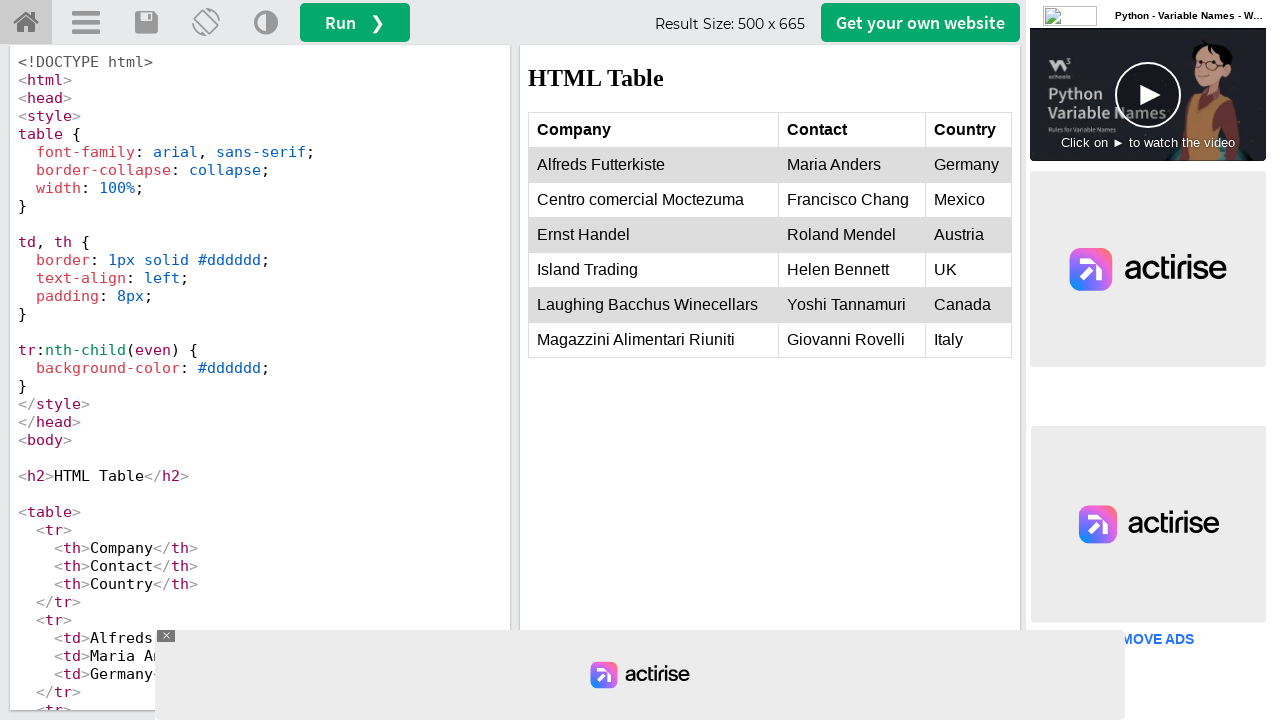

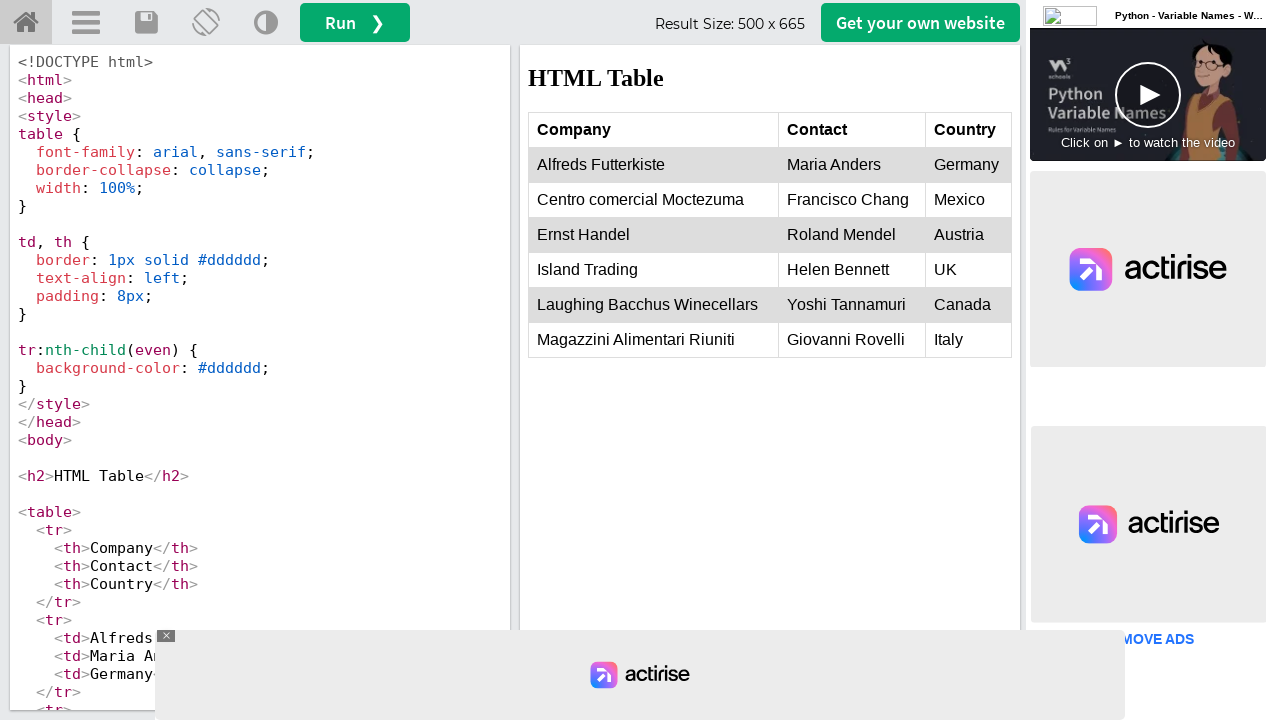